Tests form filling functionality on a text box form by entering full name, email, current address and permanent address fields

Starting URL: https://demoqa.com/text-box

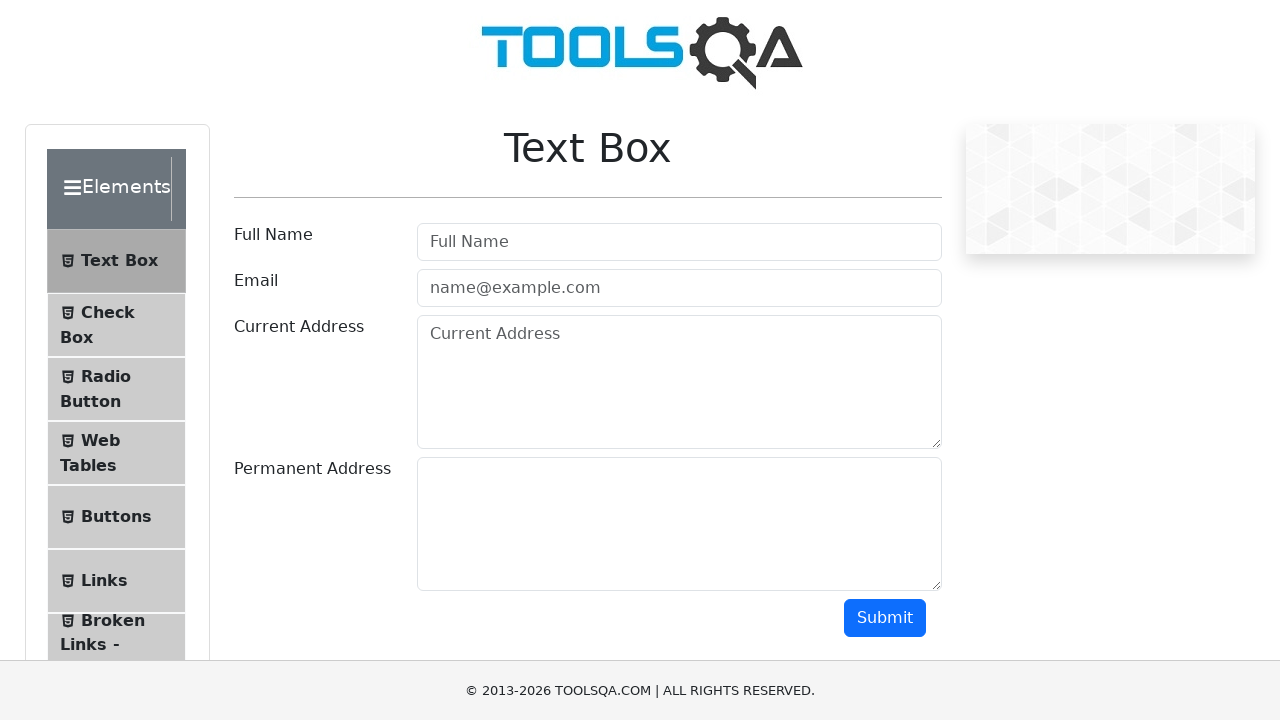

Cleared full name field on xpath=//input[@id='userName']
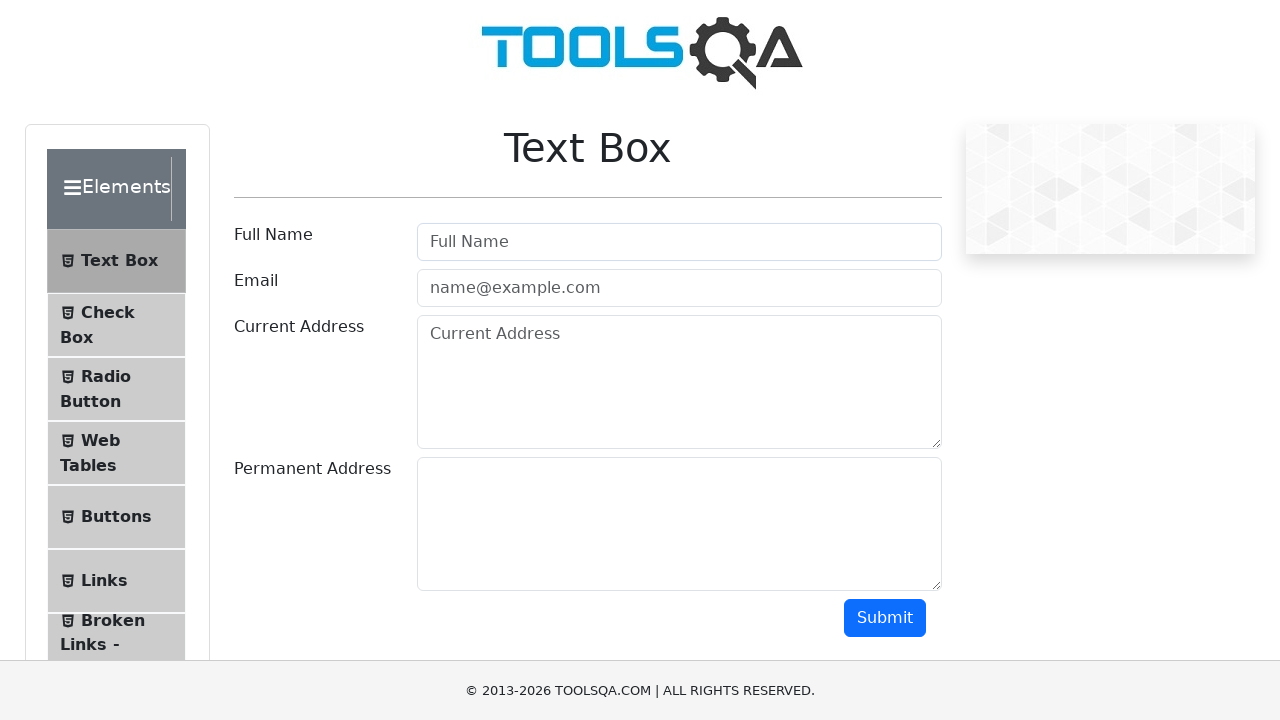

Filled full name field with 'Котик Котович' on //input[@id='userName']
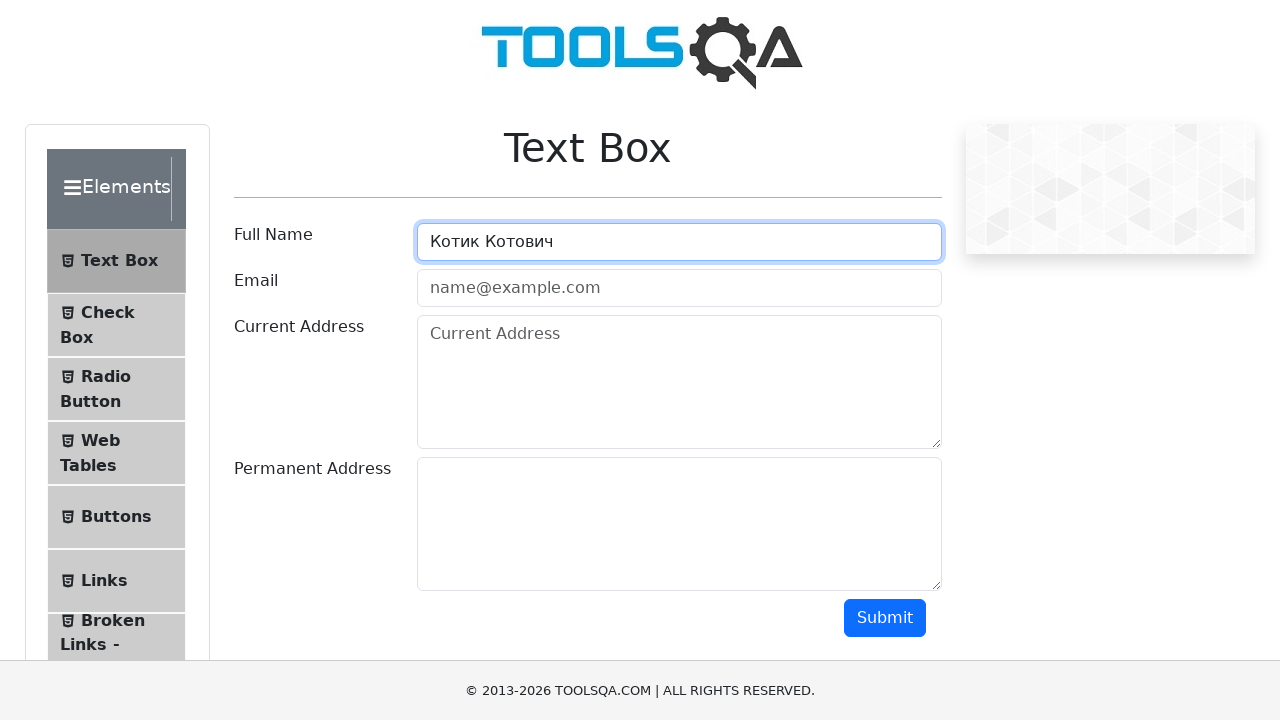

Cleared email field on xpath=//input[@id='userEmail']
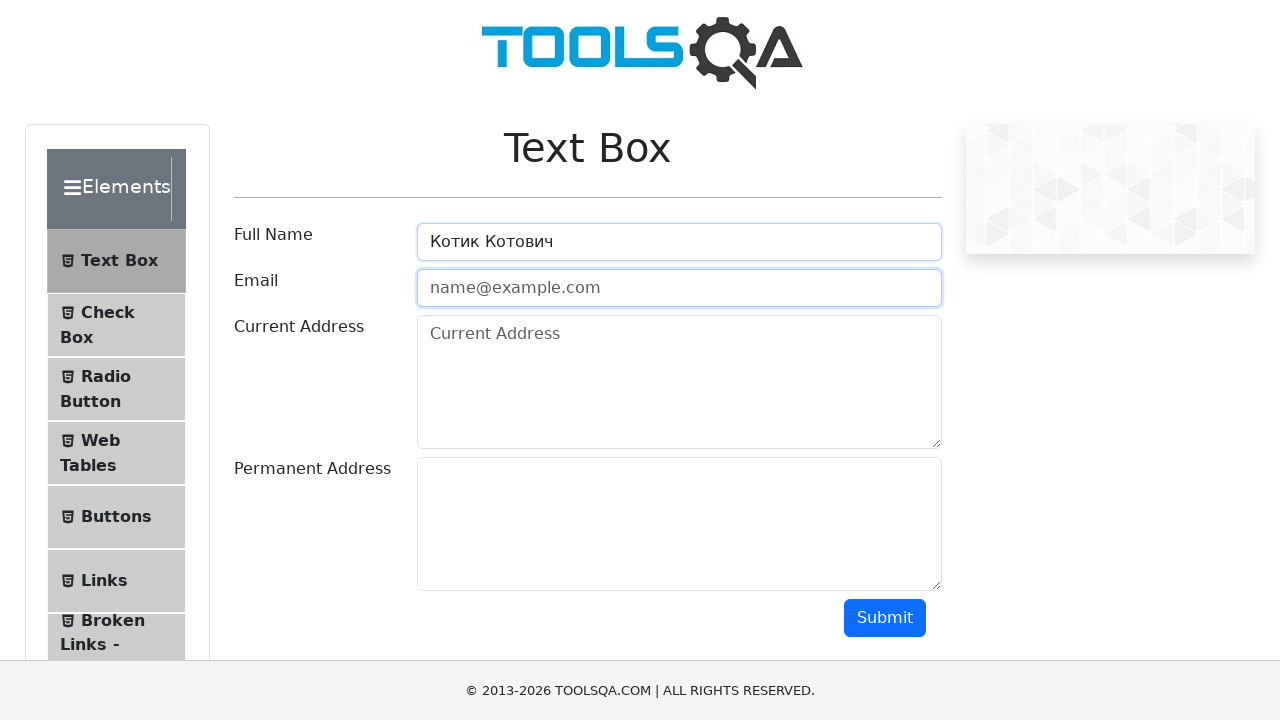

Filled email field with 'kot@mail.ru' on //input[@id='userEmail']
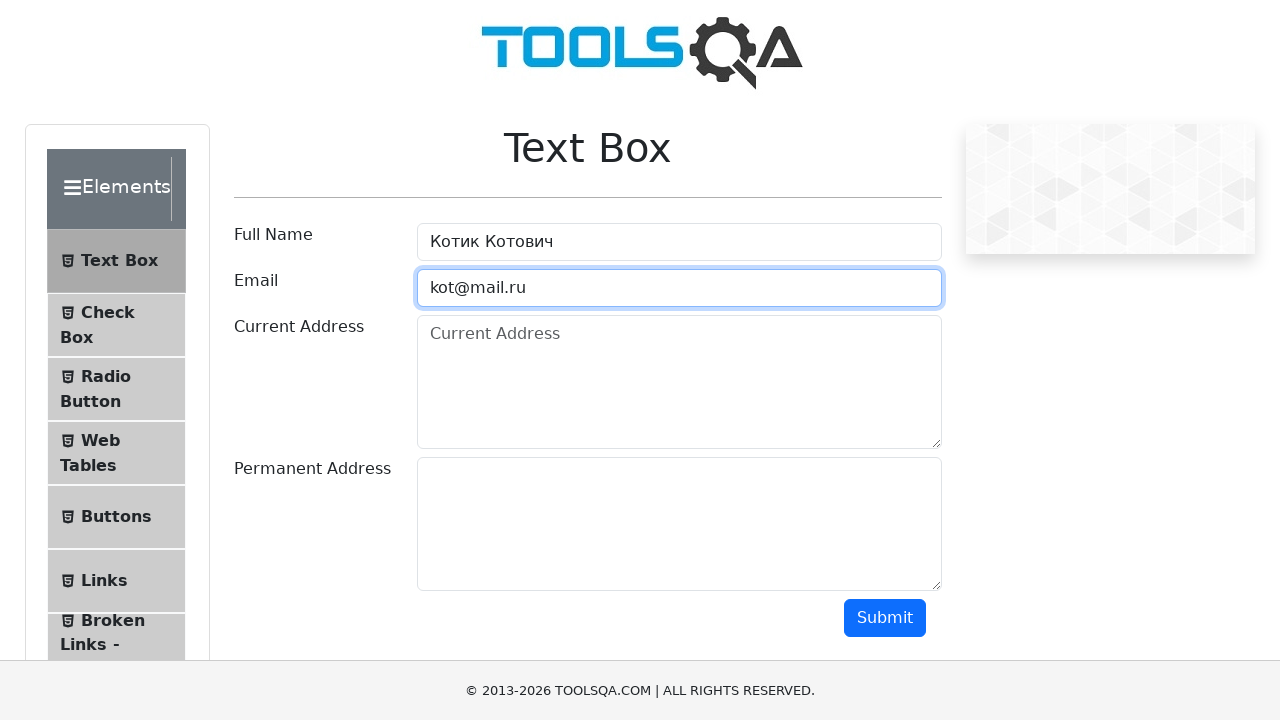

Cleared current address field on xpath=//textarea[@id='currentAddress']
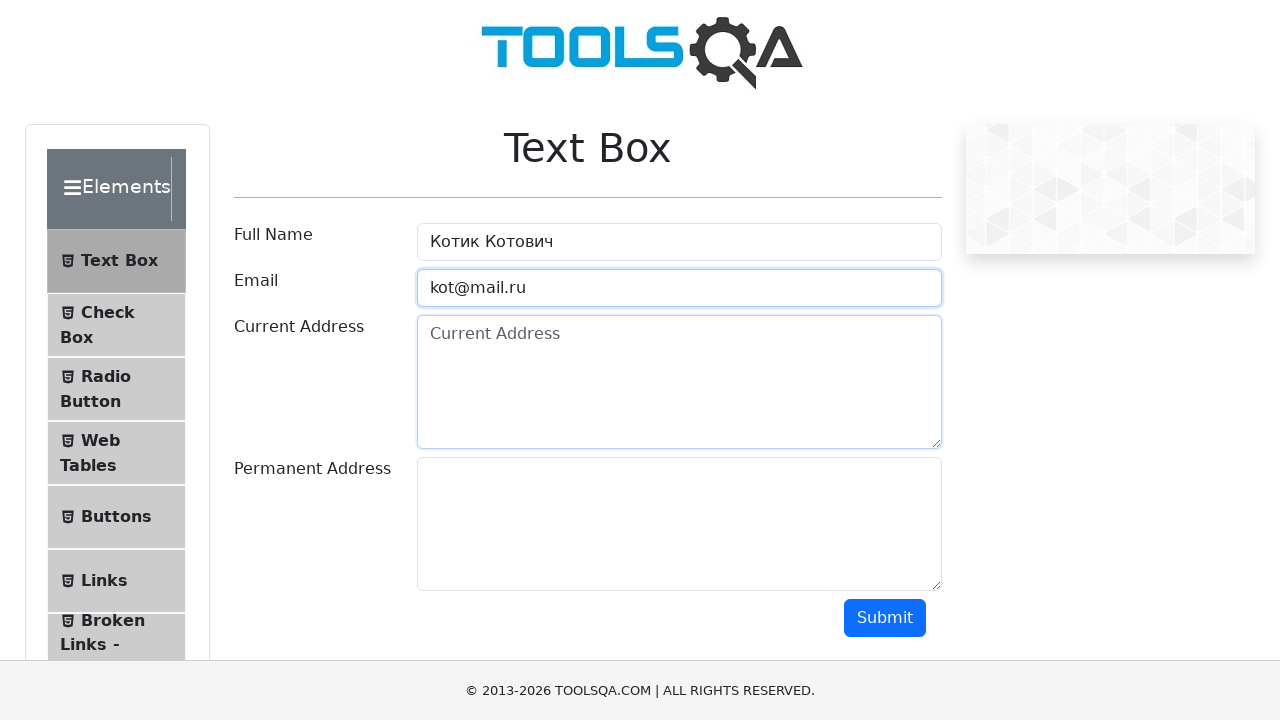

Filled current address field with 'Samara' on //textarea[@id='currentAddress']
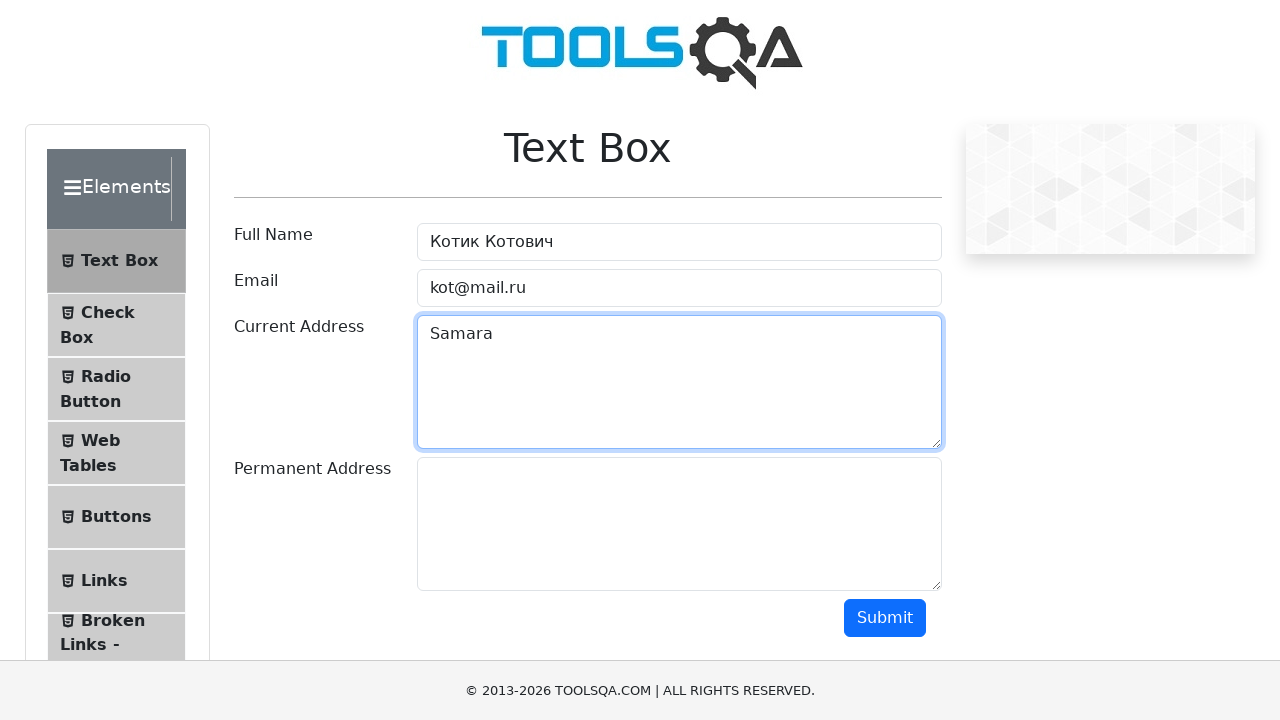

Cleared permanent address field on xpath=//textarea[@id='permanentAddress']
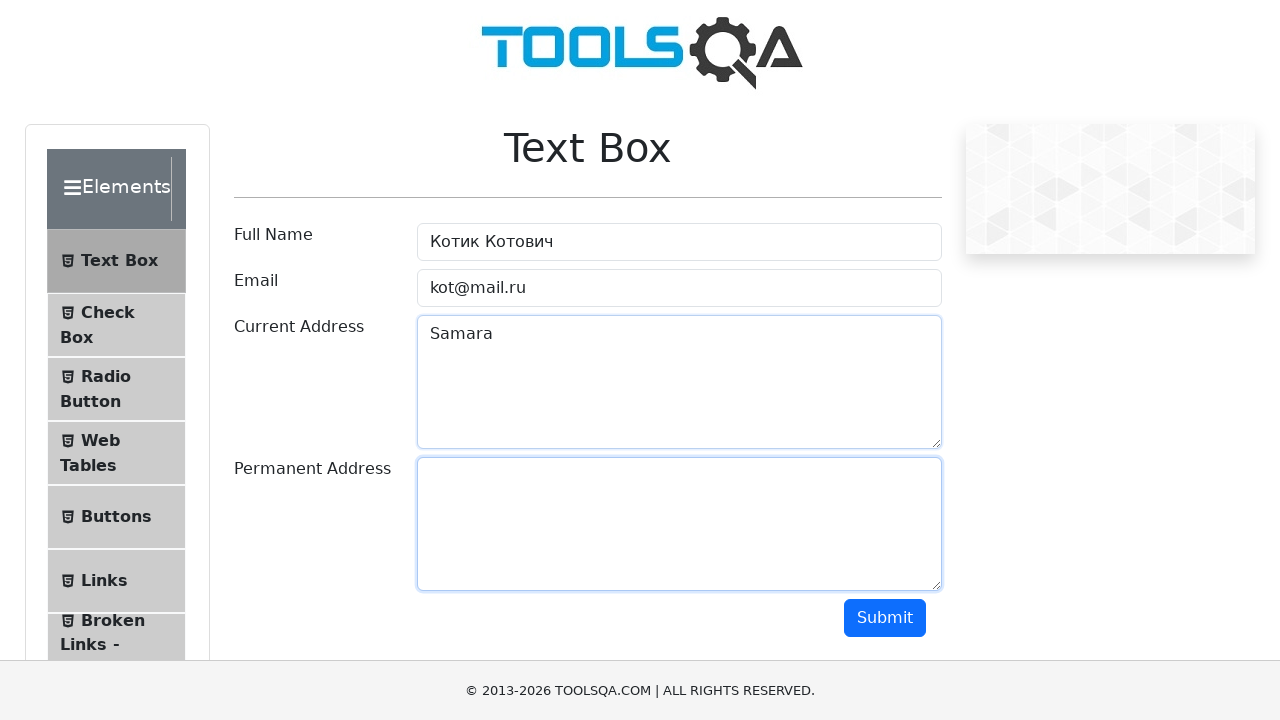

Filled permanent address field with 'Moscow' on //textarea[@id='permanentAddress']
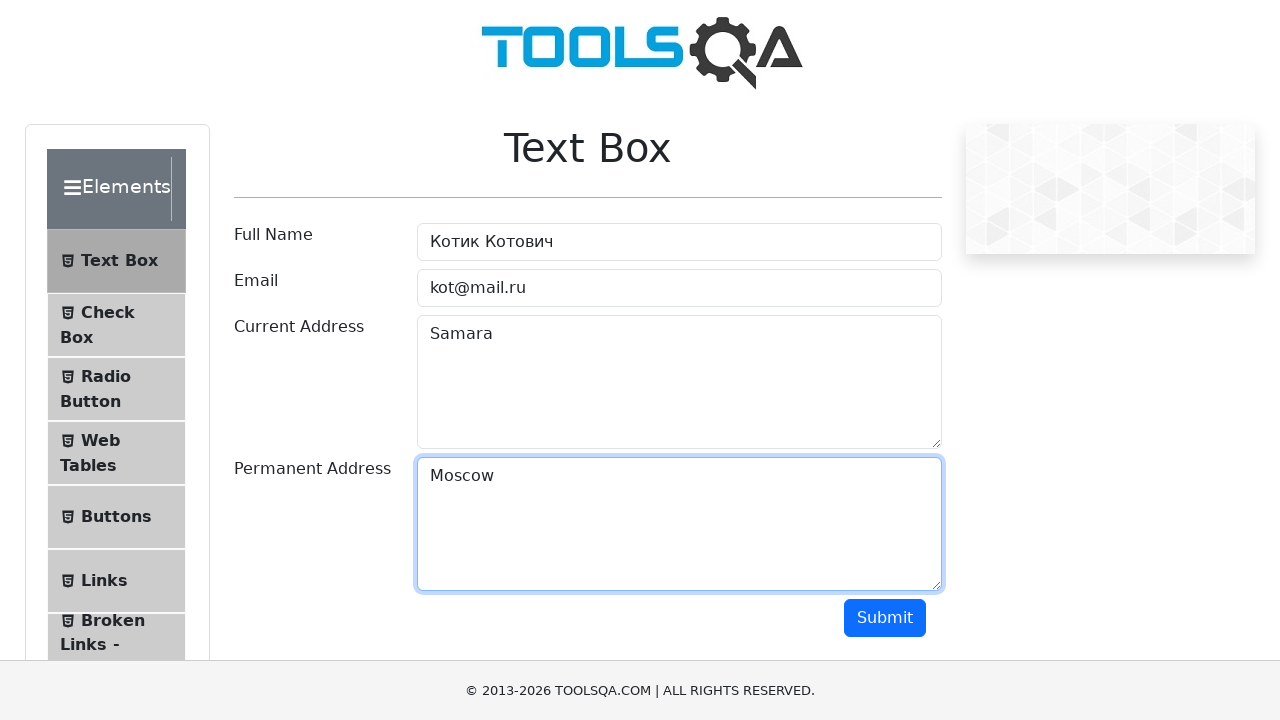

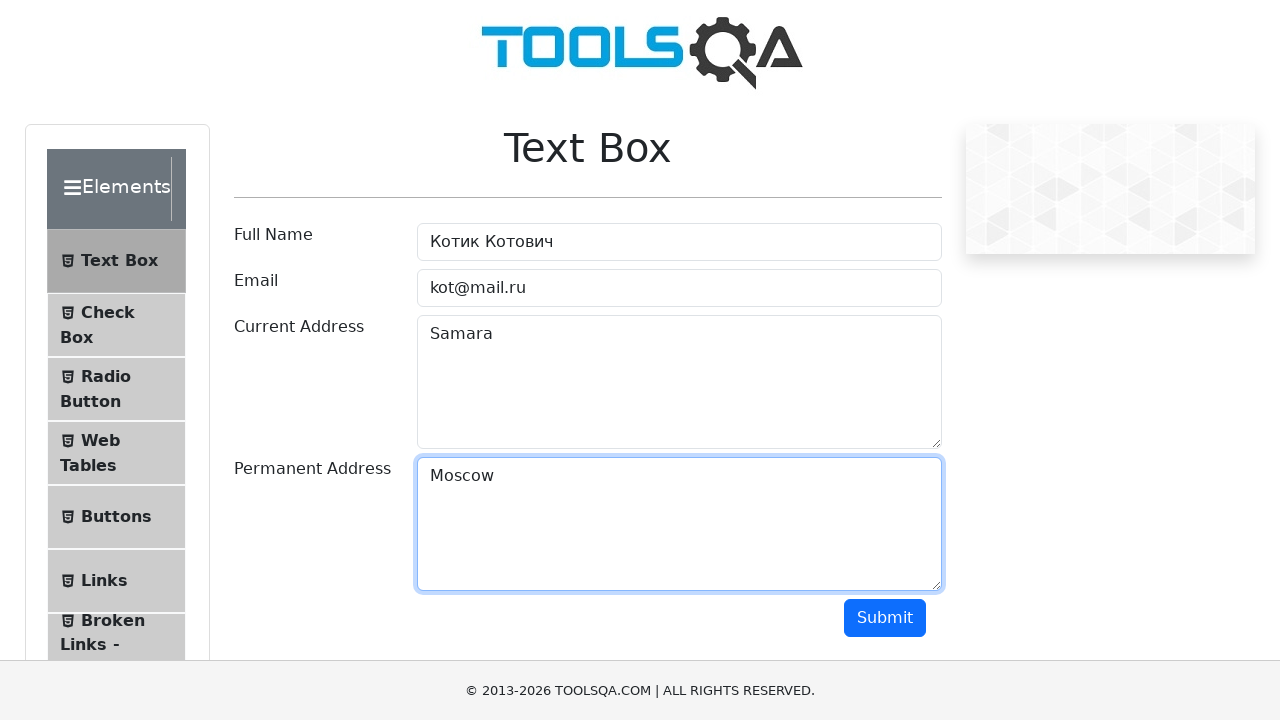